Tests clearing the complete state of all items by checking and then unchecking toggle-all.

Starting URL: https://demo.playwright.dev/todomvc

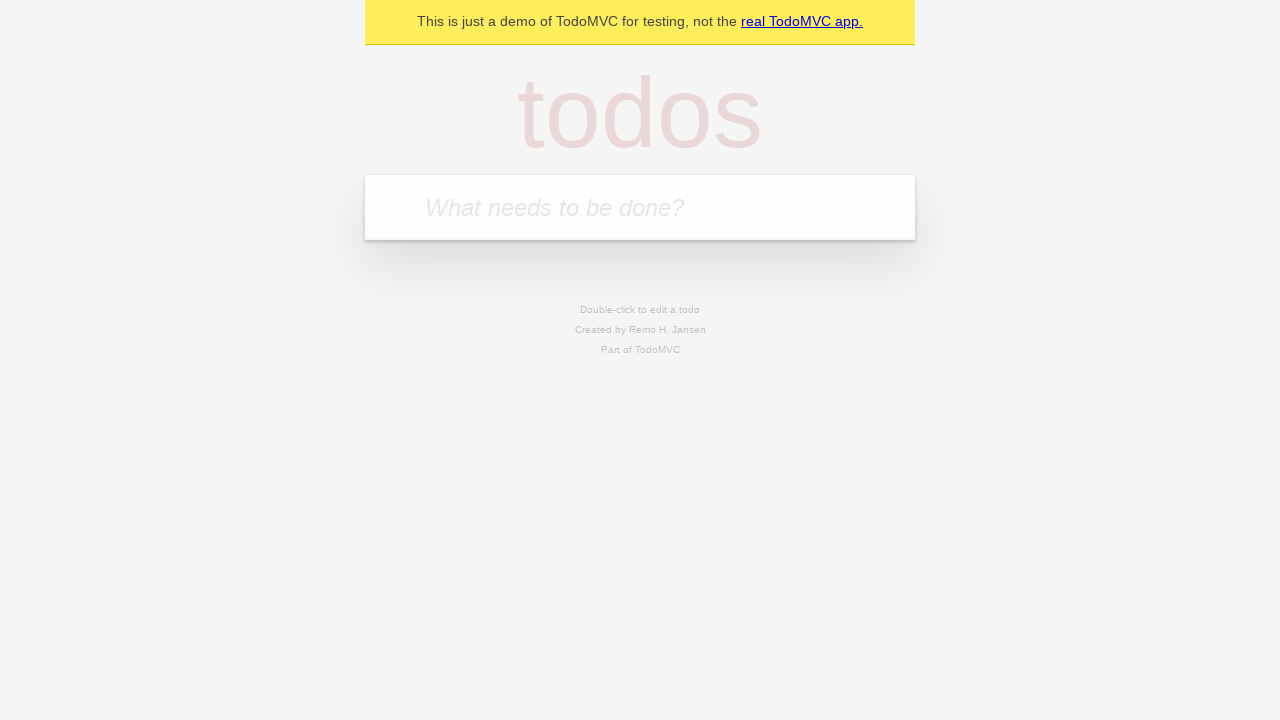

Filled first todo input with 'buy some cheese' on .new-todo
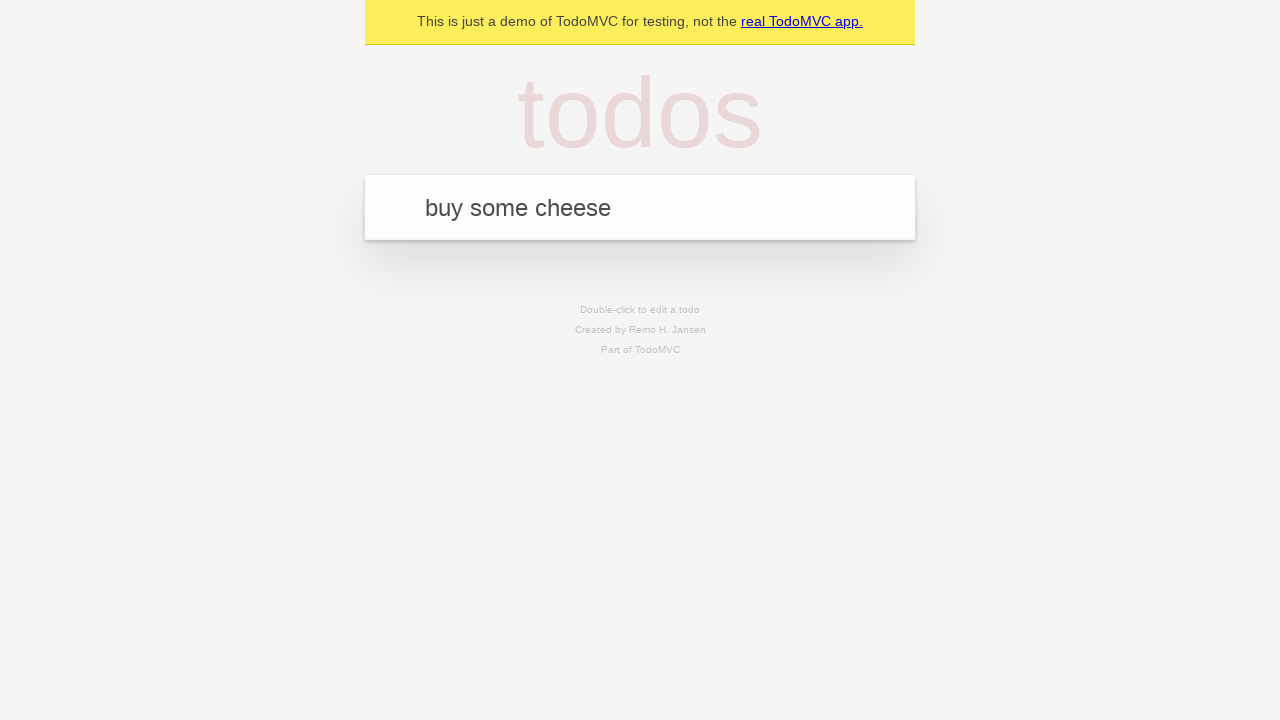

Pressed Enter to add first todo on .new-todo
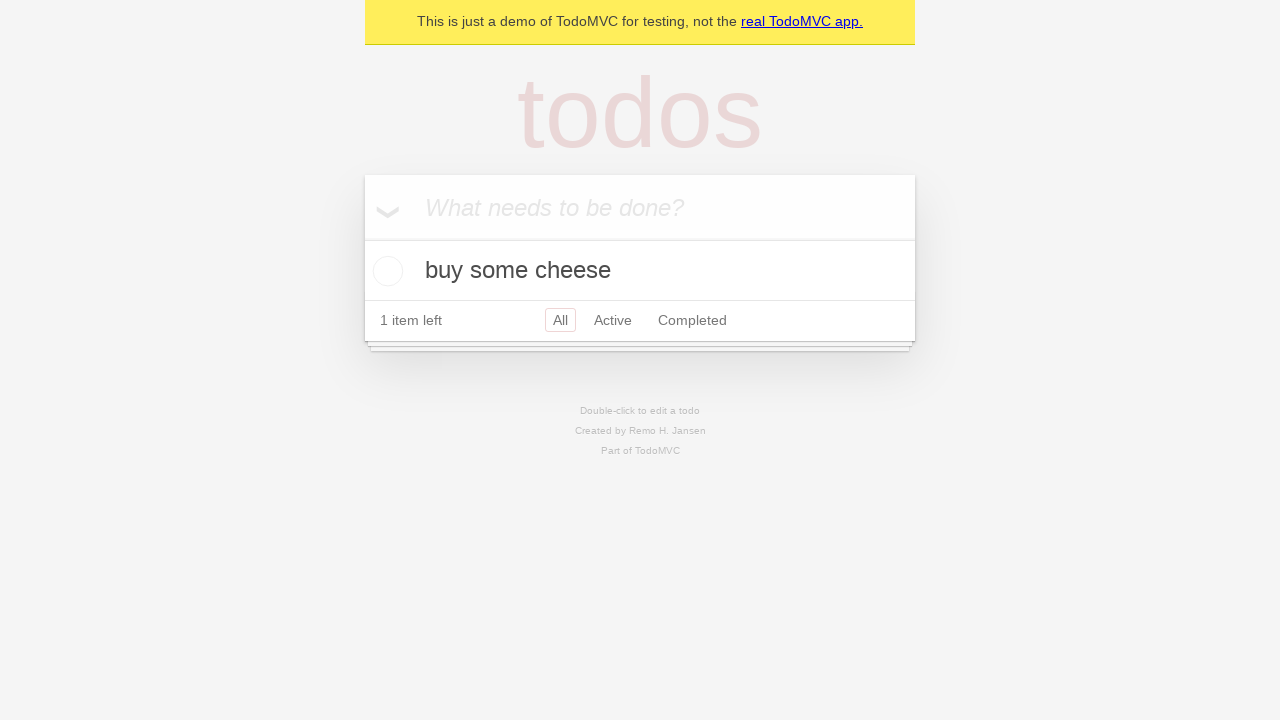

Filled second todo input with 'feed the cat' on .new-todo
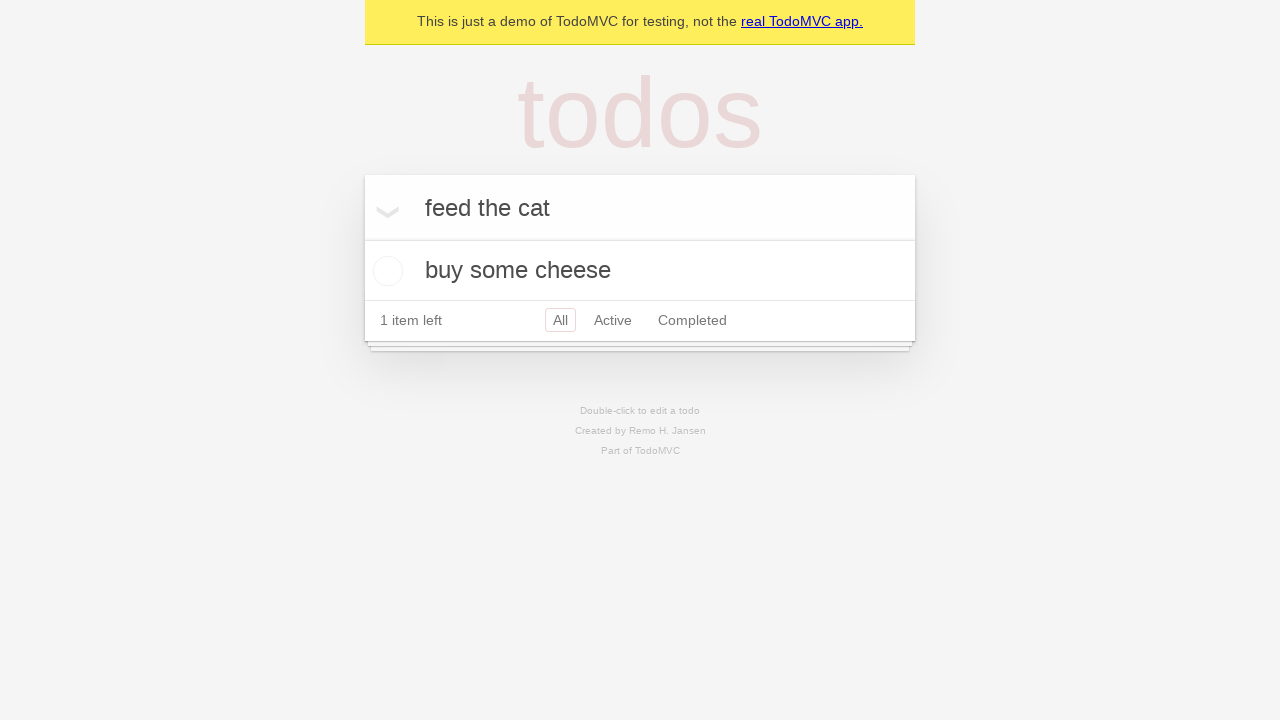

Pressed Enter to add second todo on .new-todo
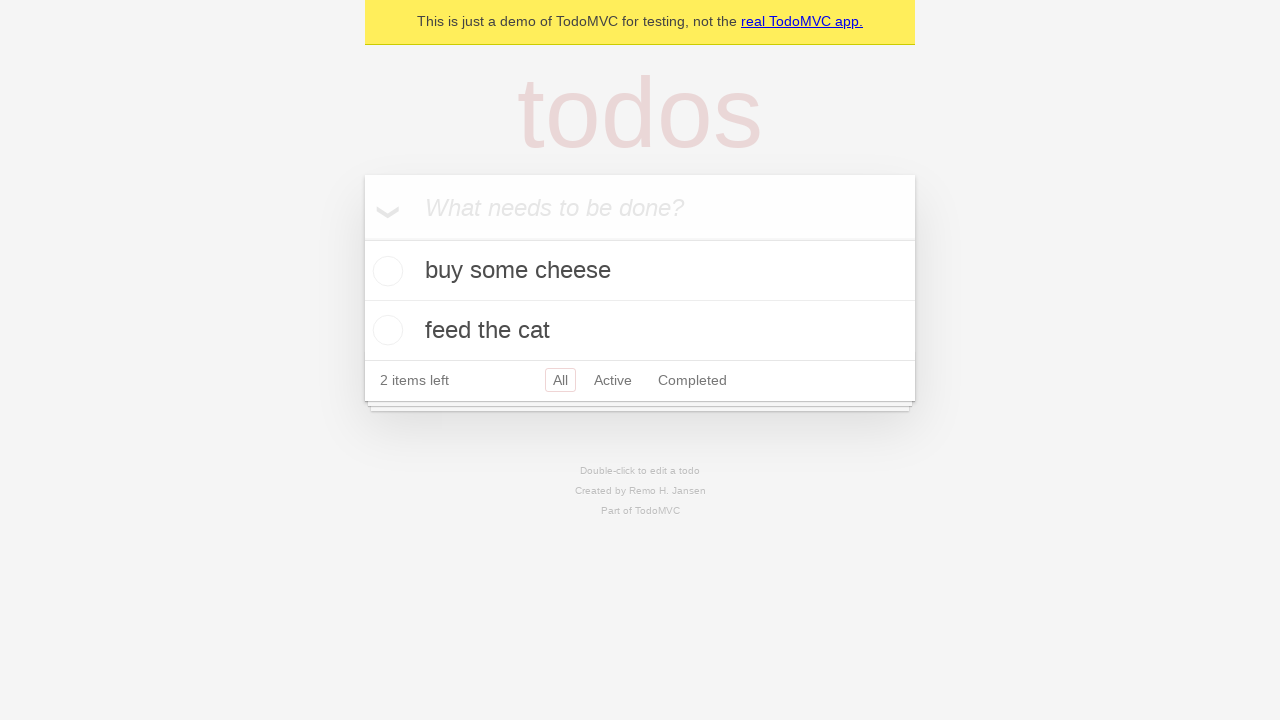

Filled third todo input with 'book a doctors appointment' on .new-todo
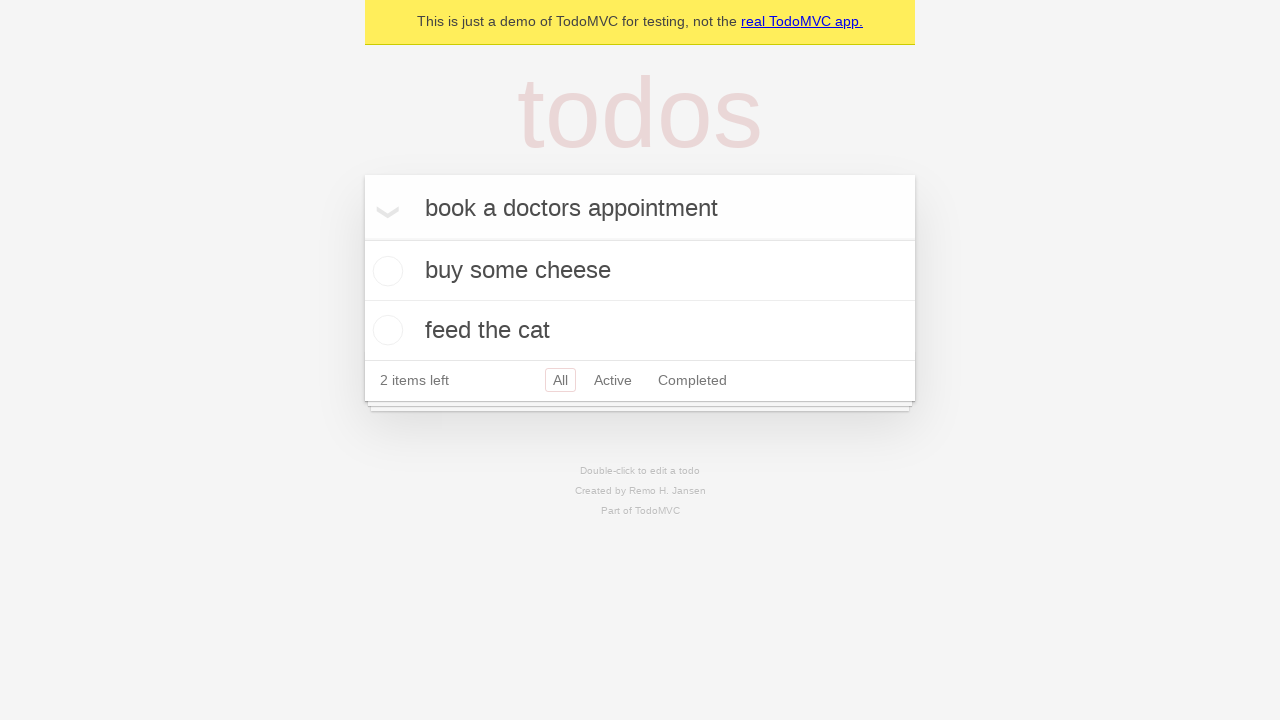

Pressed Enter to add third todo on .new-todo
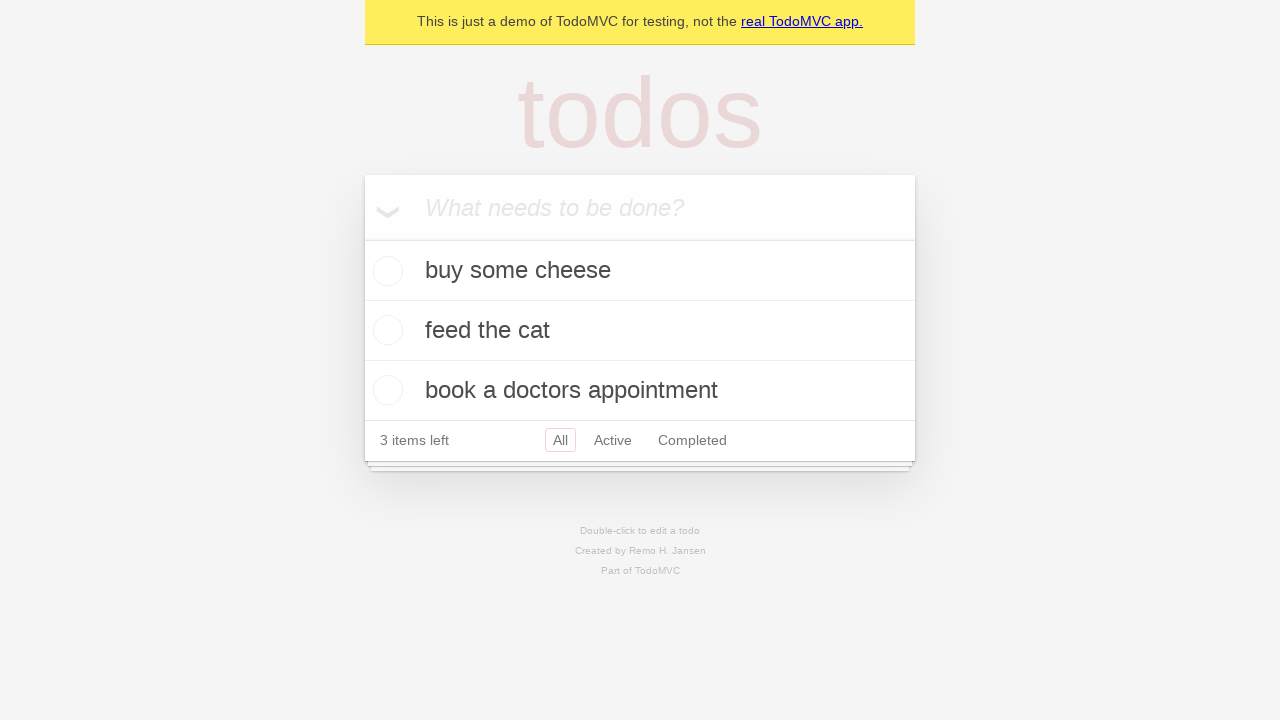

Waited for all three todos to be loaded in the list
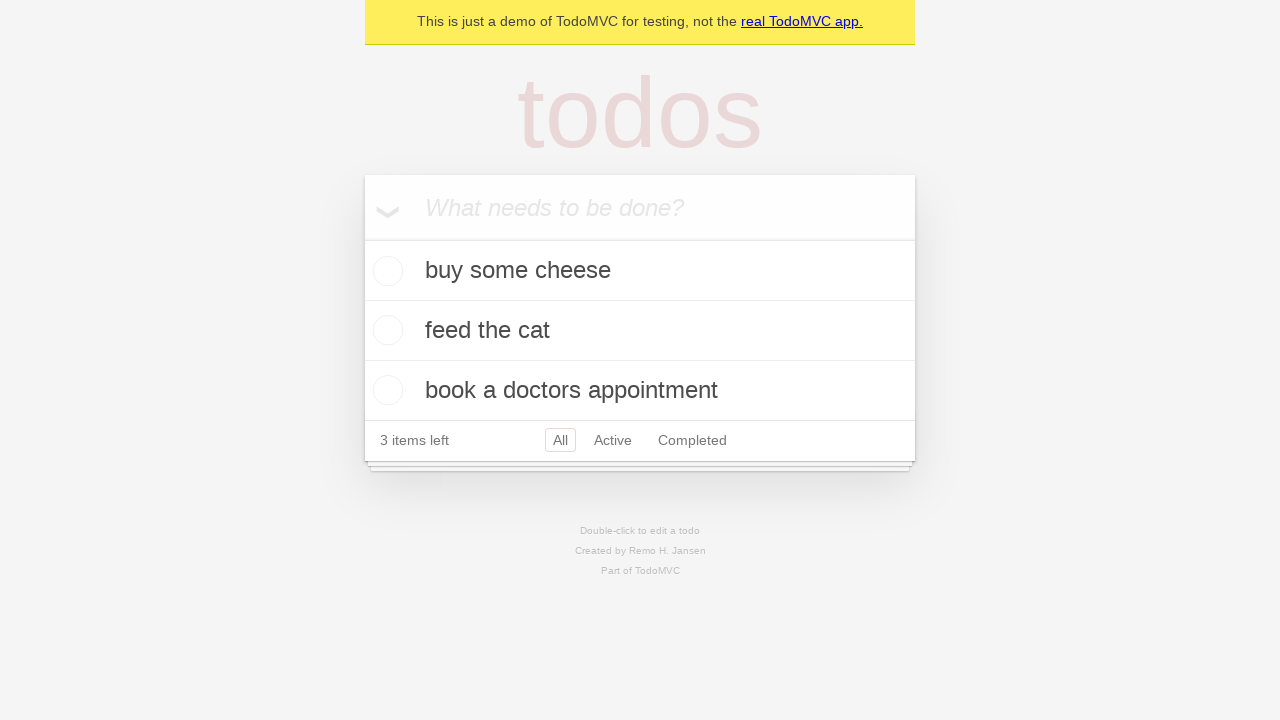

Checked toggle-all to mark all todos as complete at (362, 238) on .toggle-all
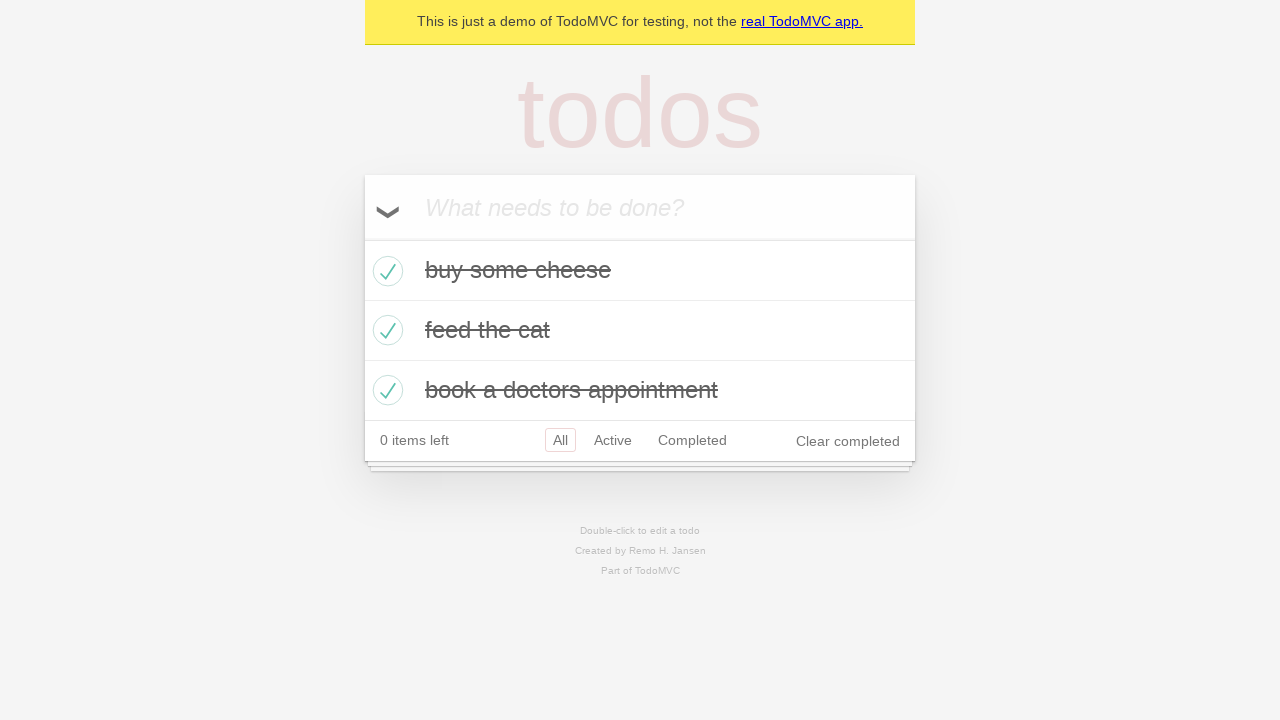

Unchecked toggle-all to clear complete state of all todos at (362, 238) on .toggle-all
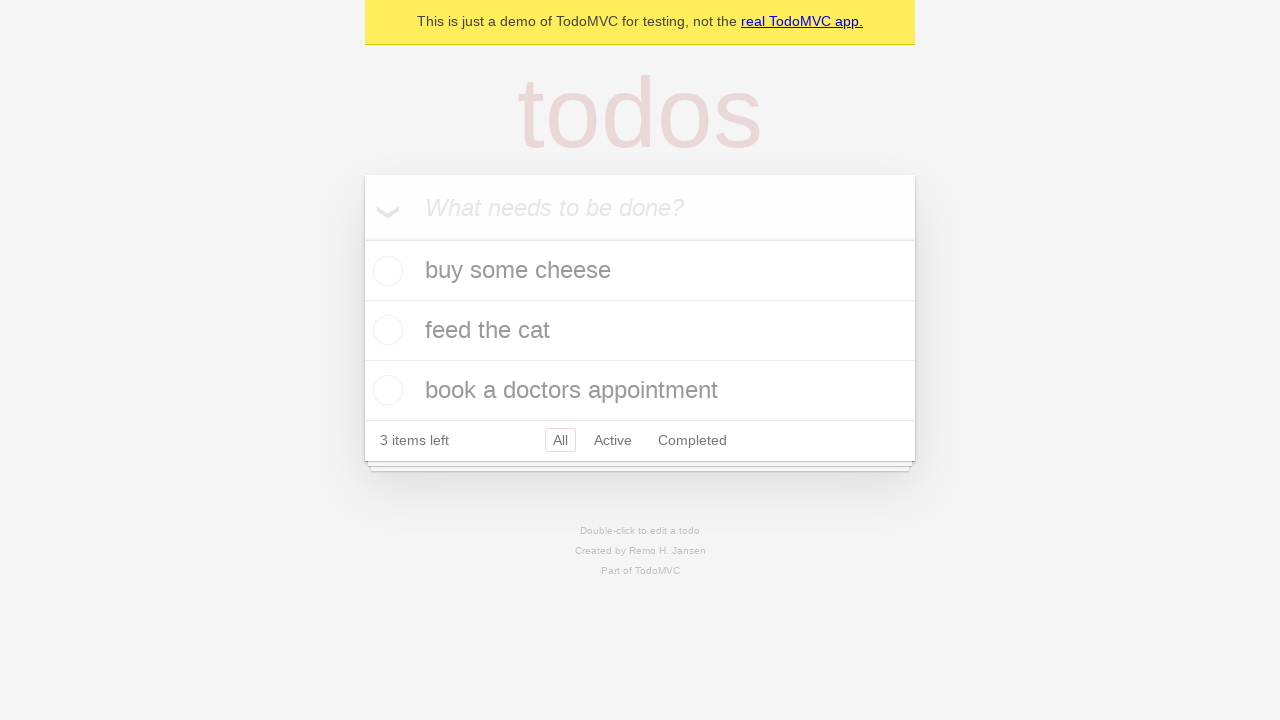

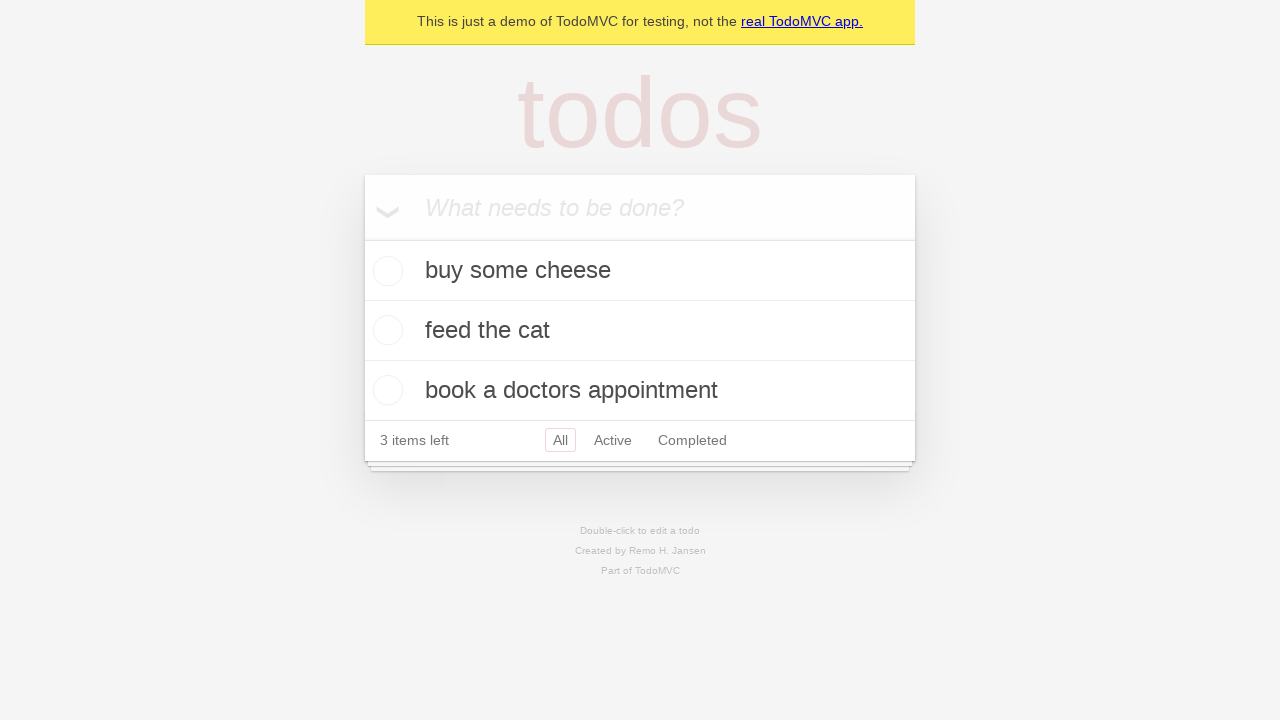